Tests different types of mouse click interactions including double-click, right-click, and regular click on demo buttons

Starting URL: https://demoqa.com/buttons

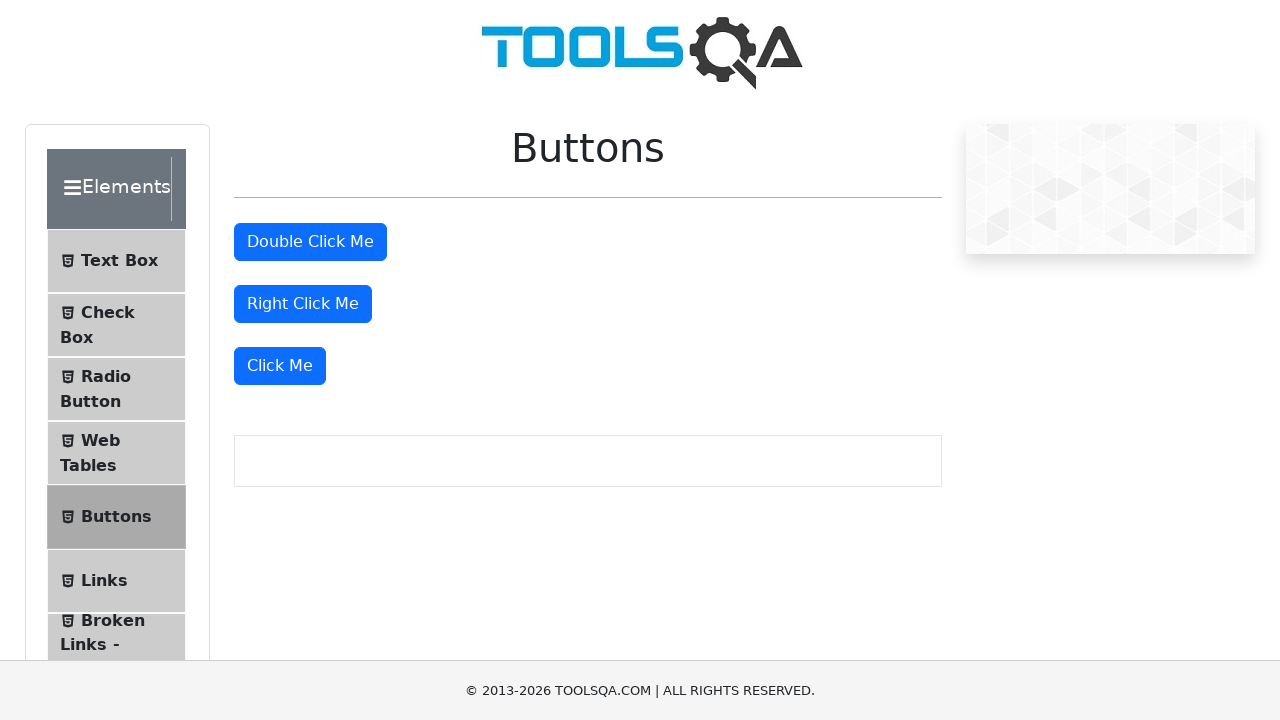

Double-clicked on the double-click button at (310, 242) on #doubleClickBtn
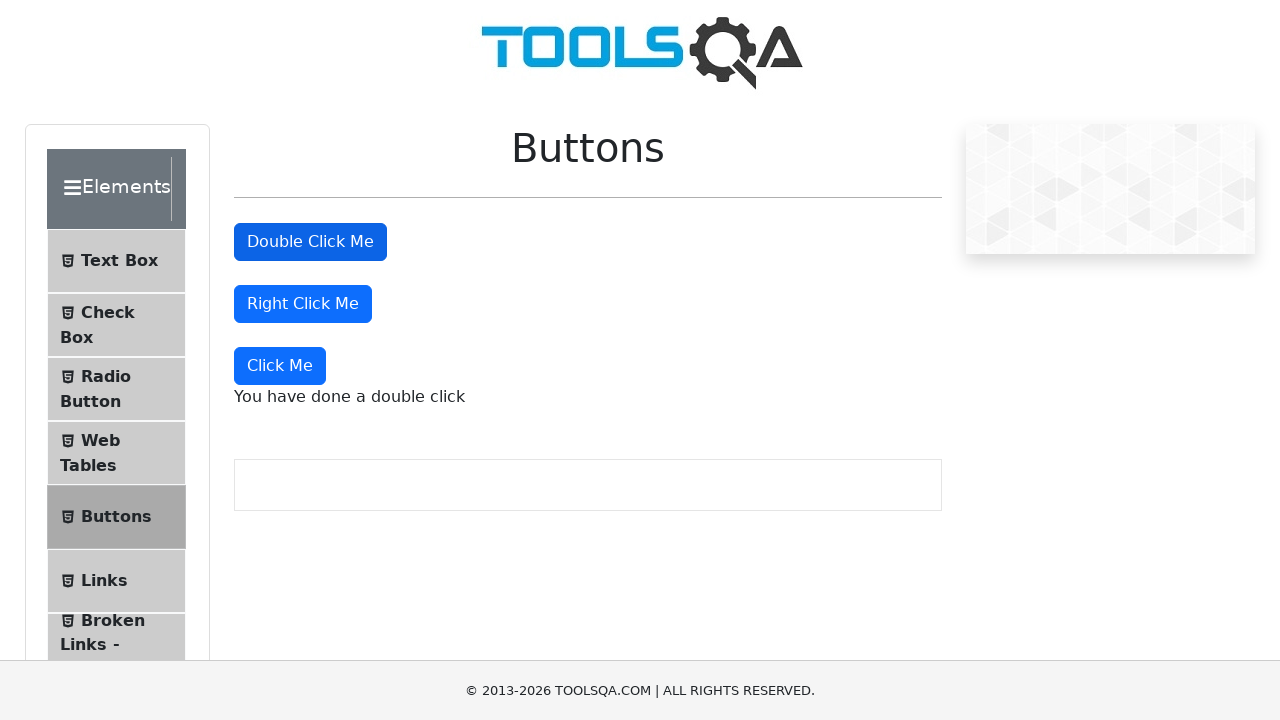

Right-clicked on the right-click button to open context menu at (303, 304) on #rightClickBtn
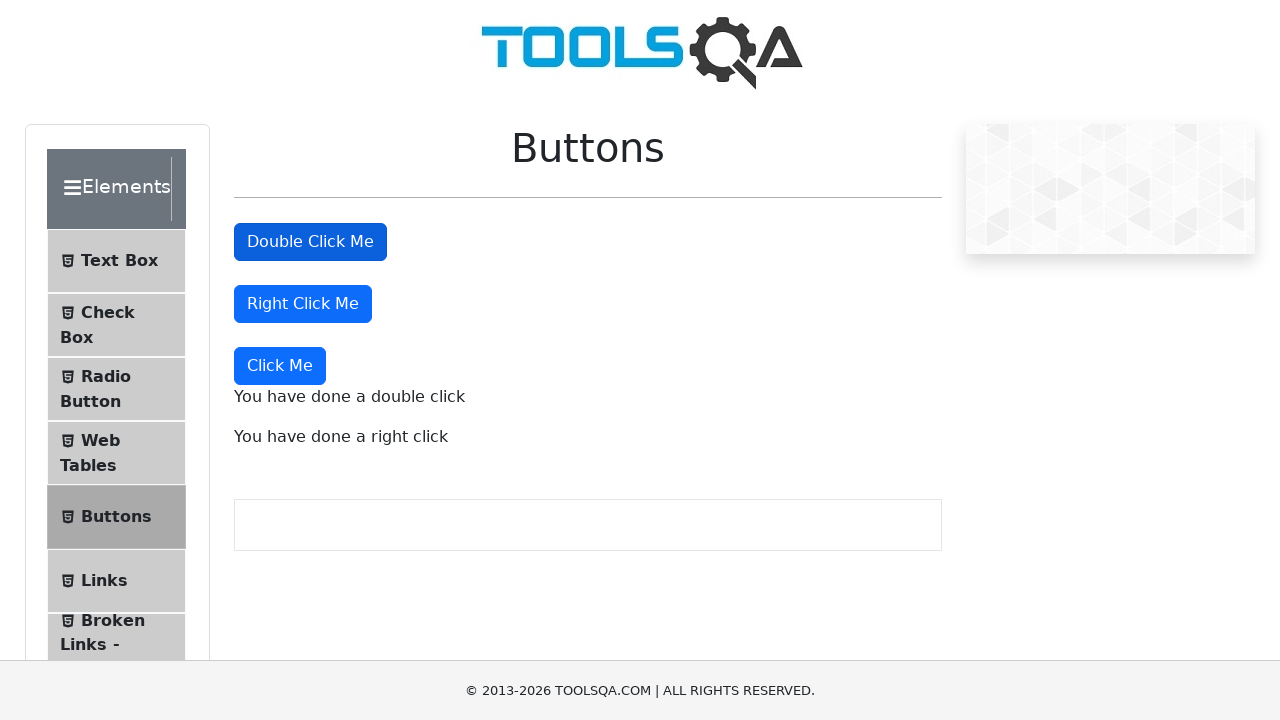

Performed regular click on the 'Click Me' button at (310, 242) on button:has-text('Click Me')
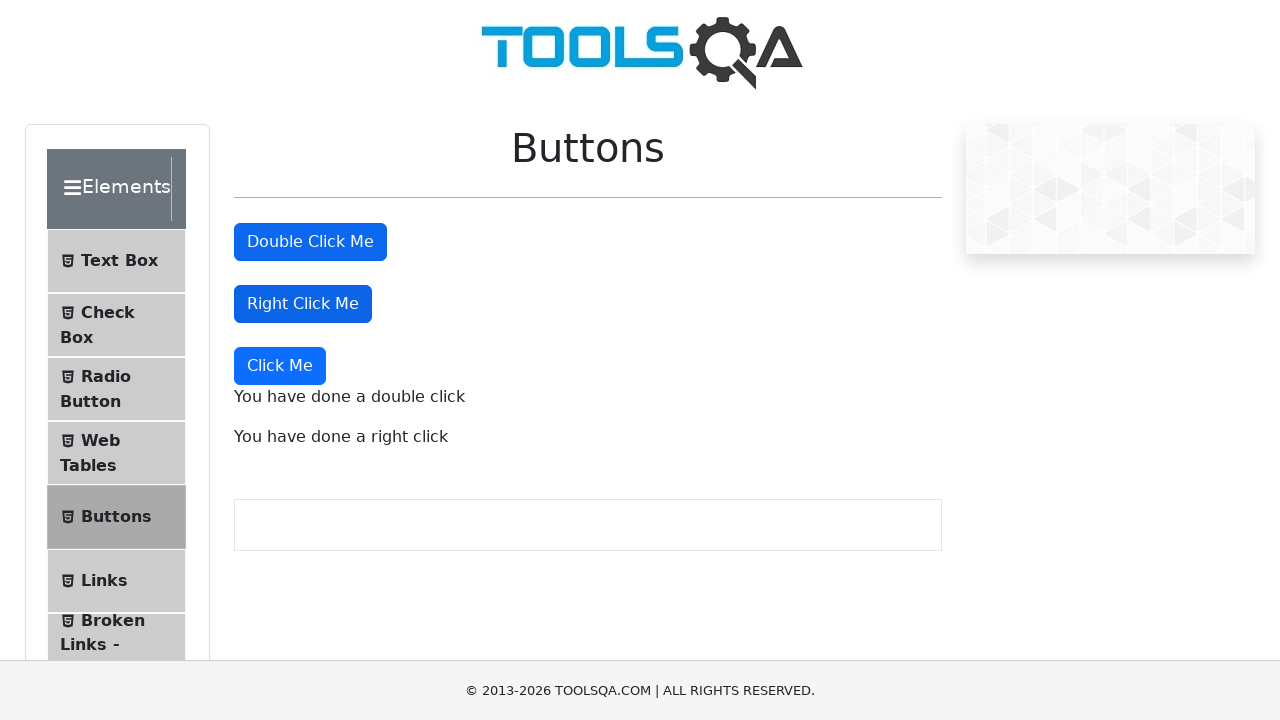

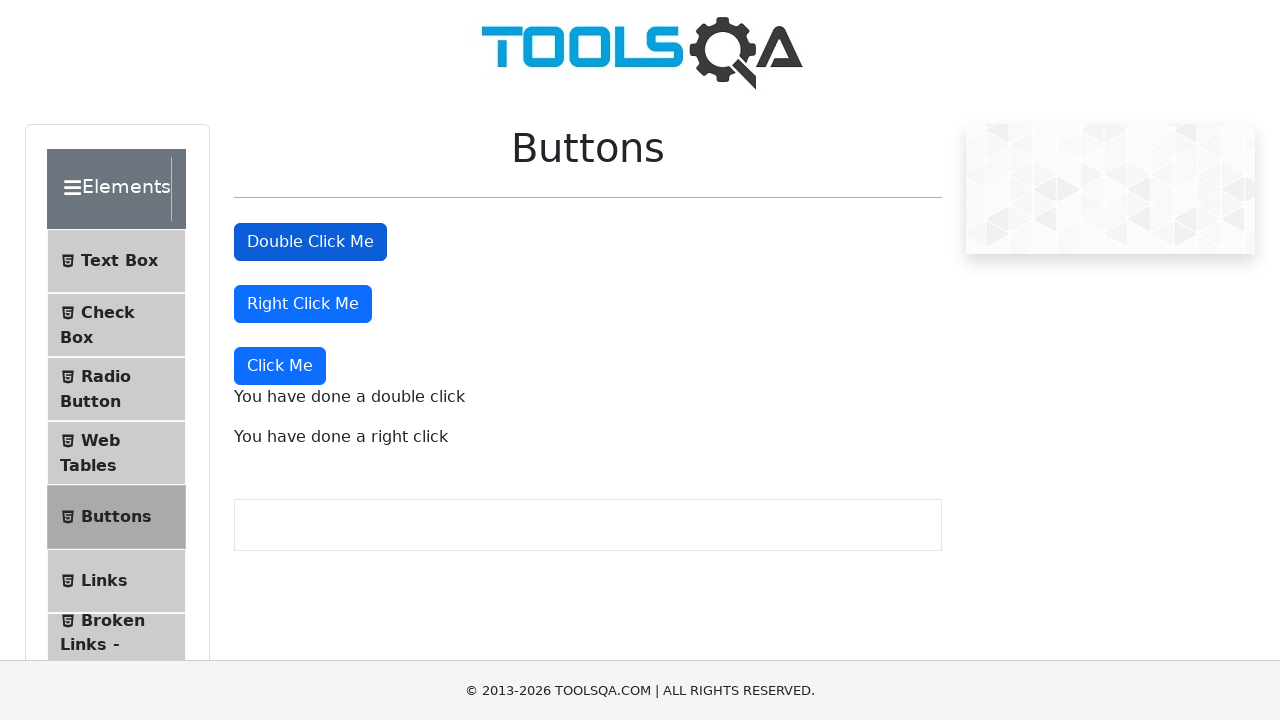